Tests a signup form by filling in first name, last name, and email fields, then submitting the form

Starting URL: http://secure-retreat-92358.herokuapp.com/

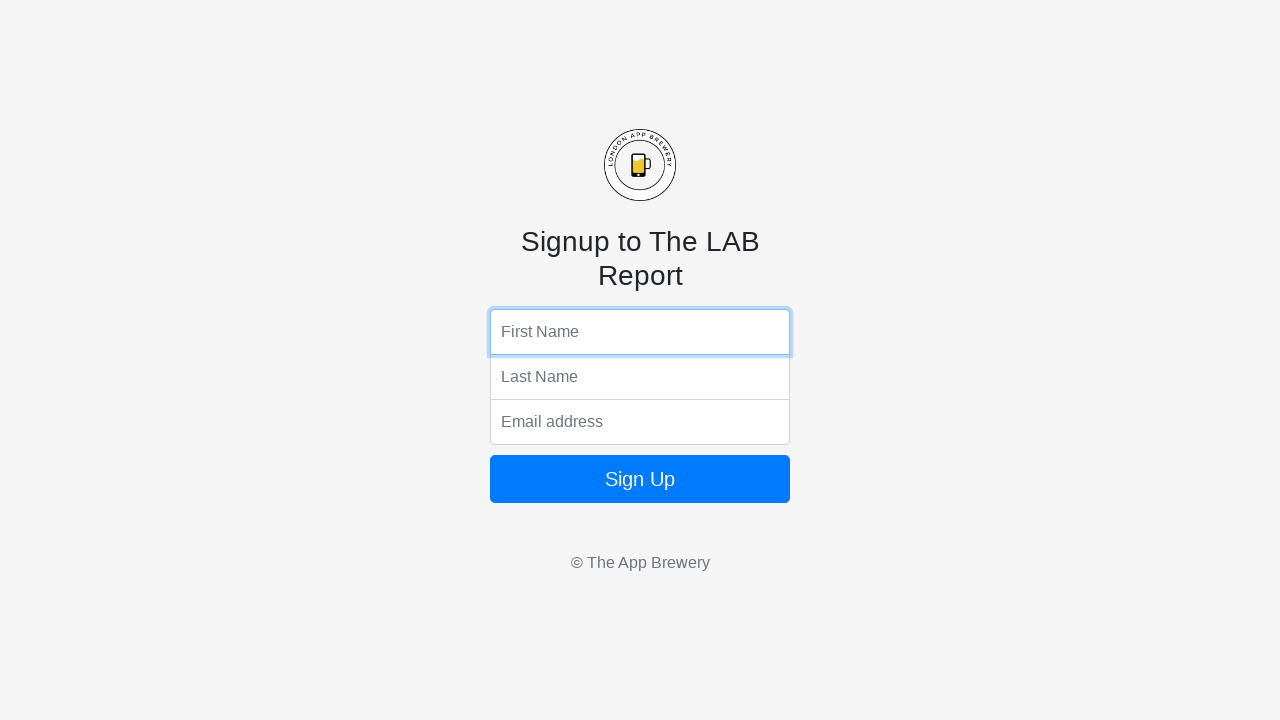

Filled first name field with 'John' on input[name='fName']
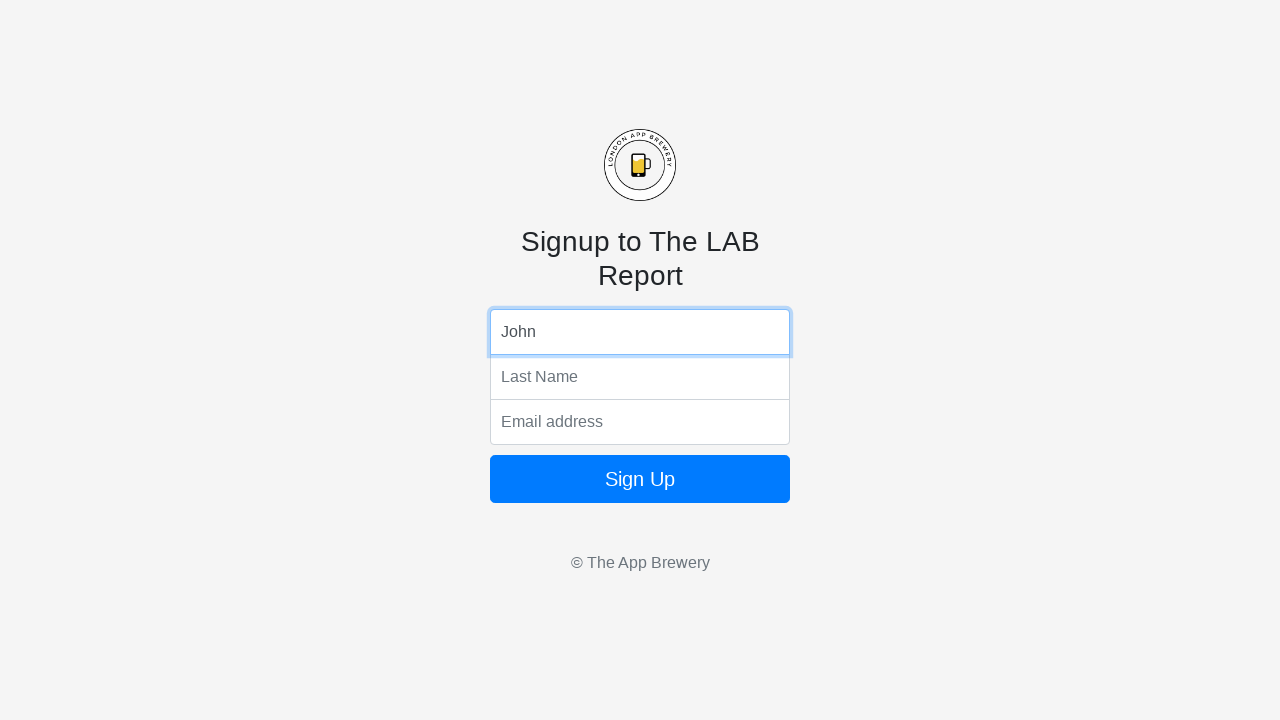

Filled last name field with 'Smith' on input[name='lName']
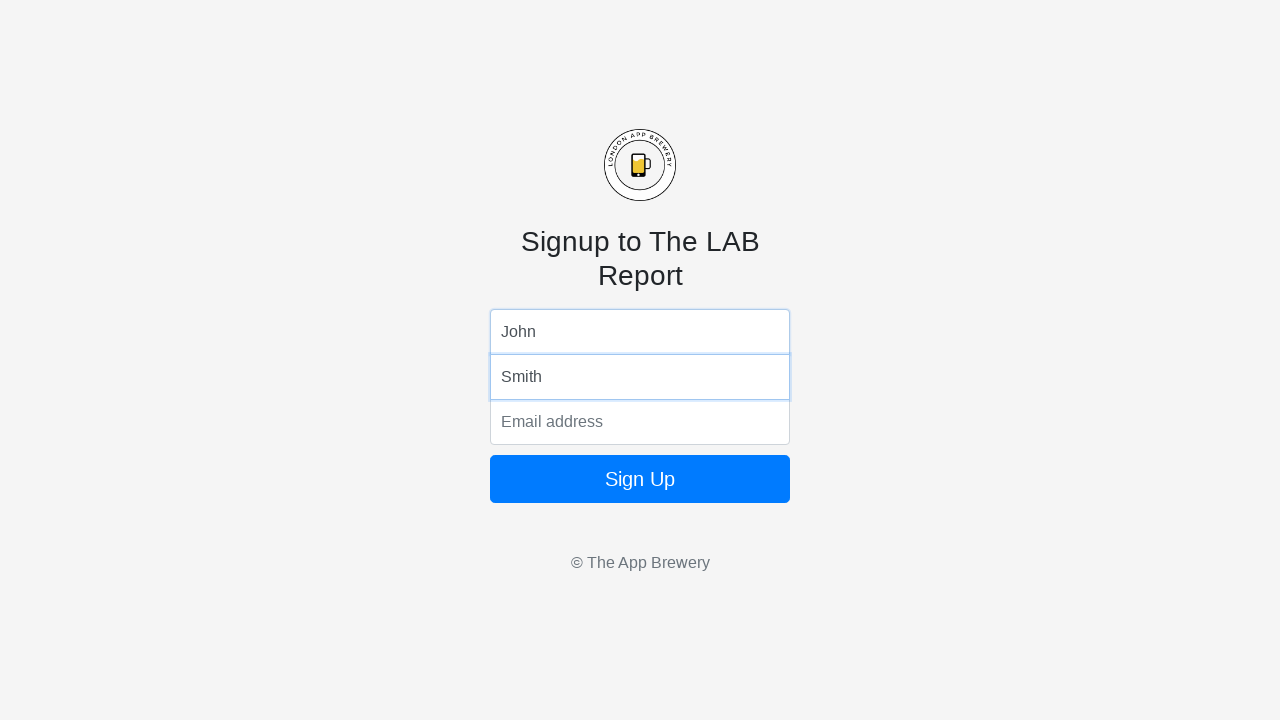

Filled email field with 'john@smith.com' on input[name='email']
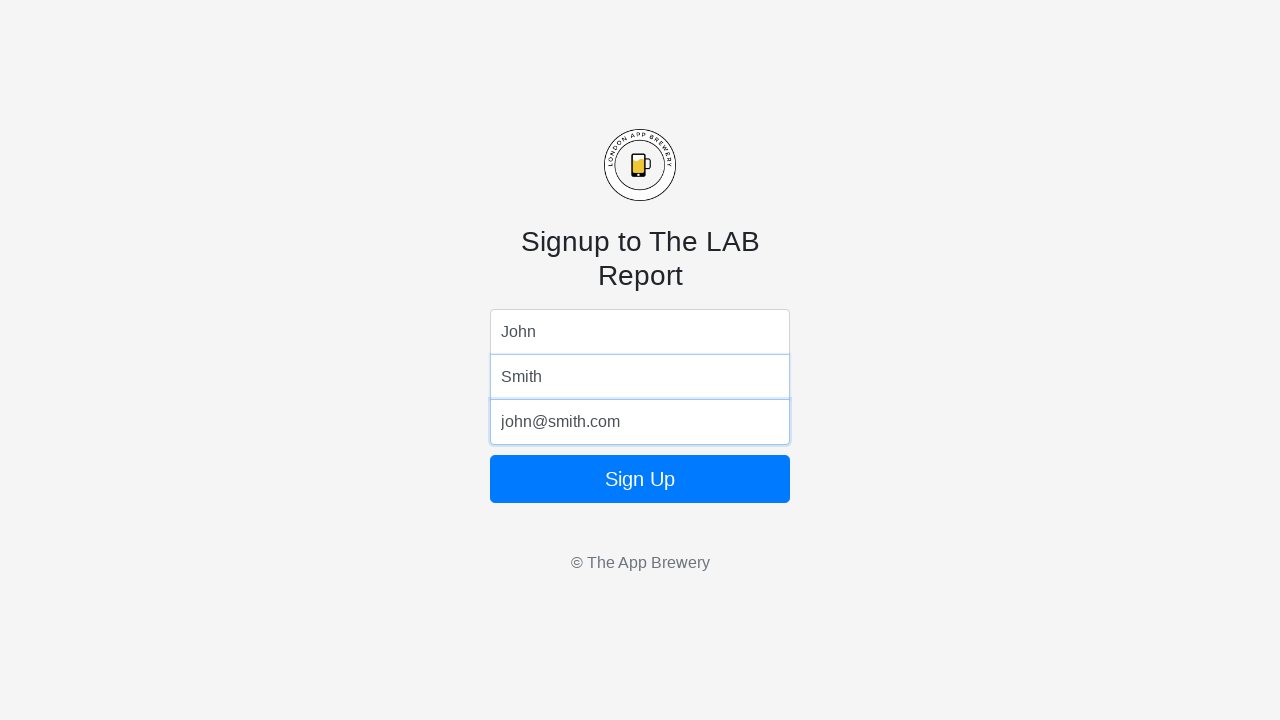

Clicked signup button to submit form at (640, 479) on .btn
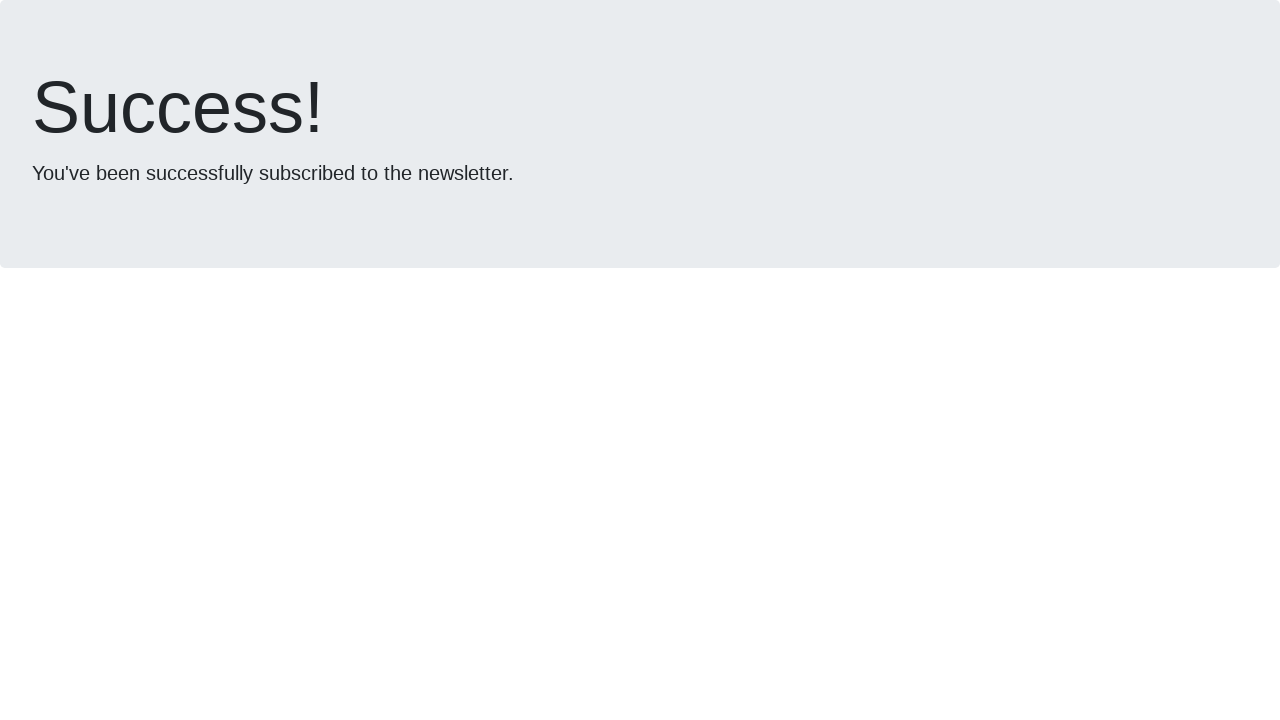

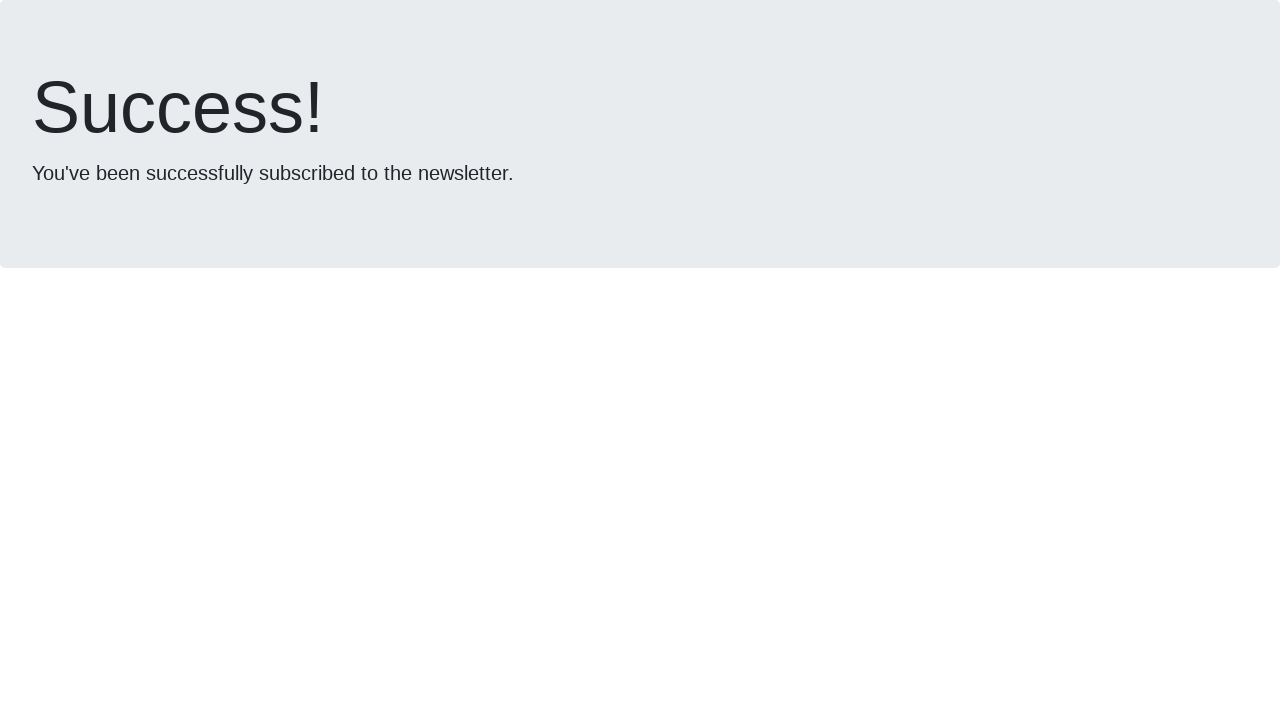